Tests radio button functionality on a practice form by checking if the first gender radio button is selected and clicking either the second or first option accordingly

Starting URL: http://demoqa.com/automation-practice-form

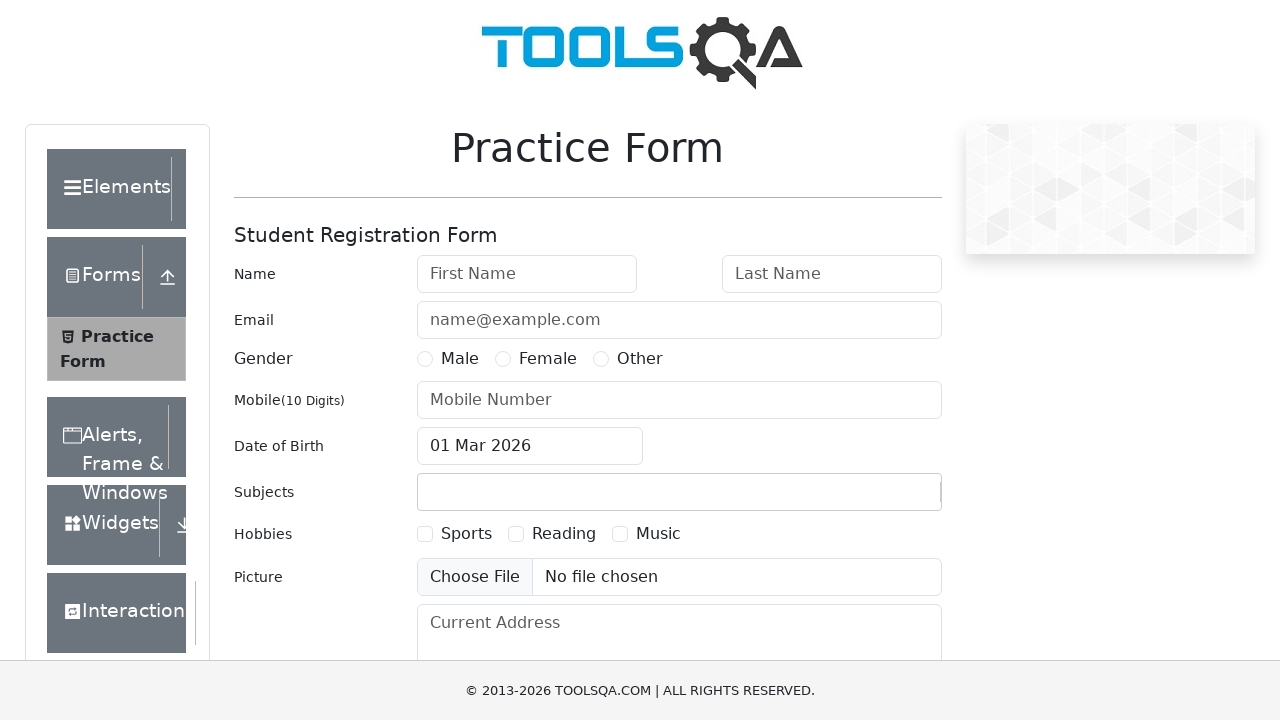

Located all gender radio buttons
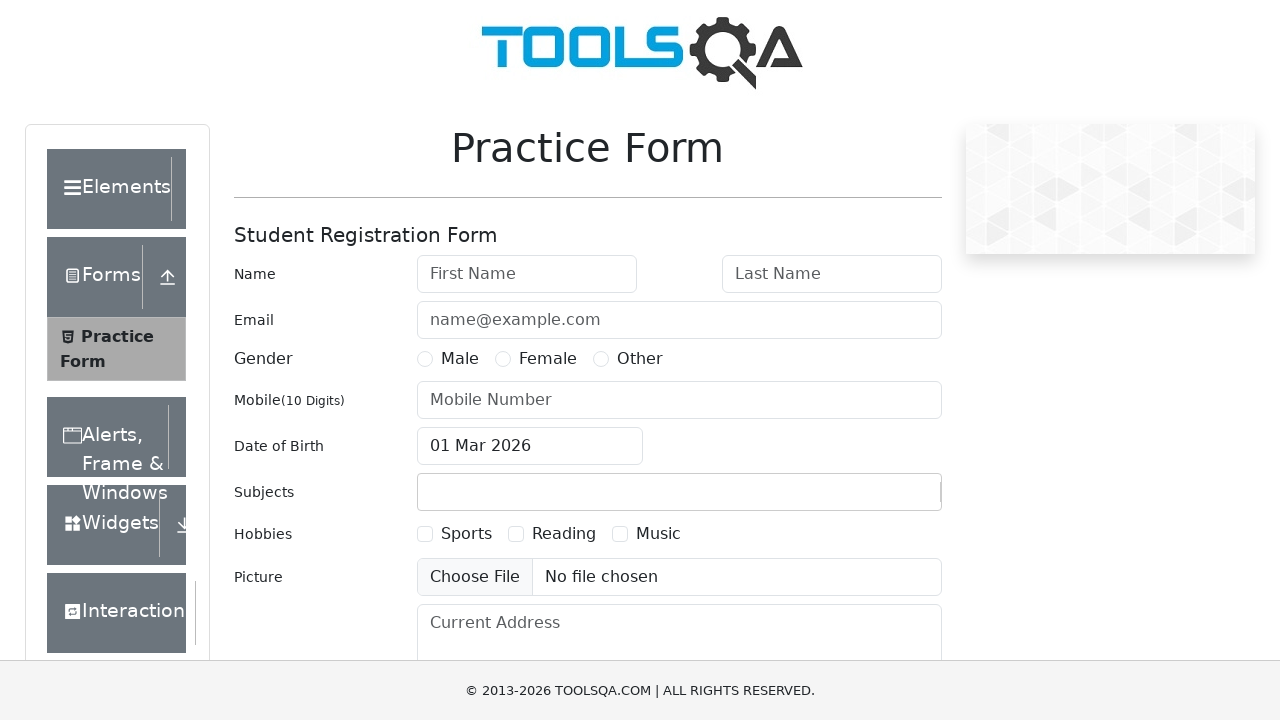

Checked if first gender radio button is selected
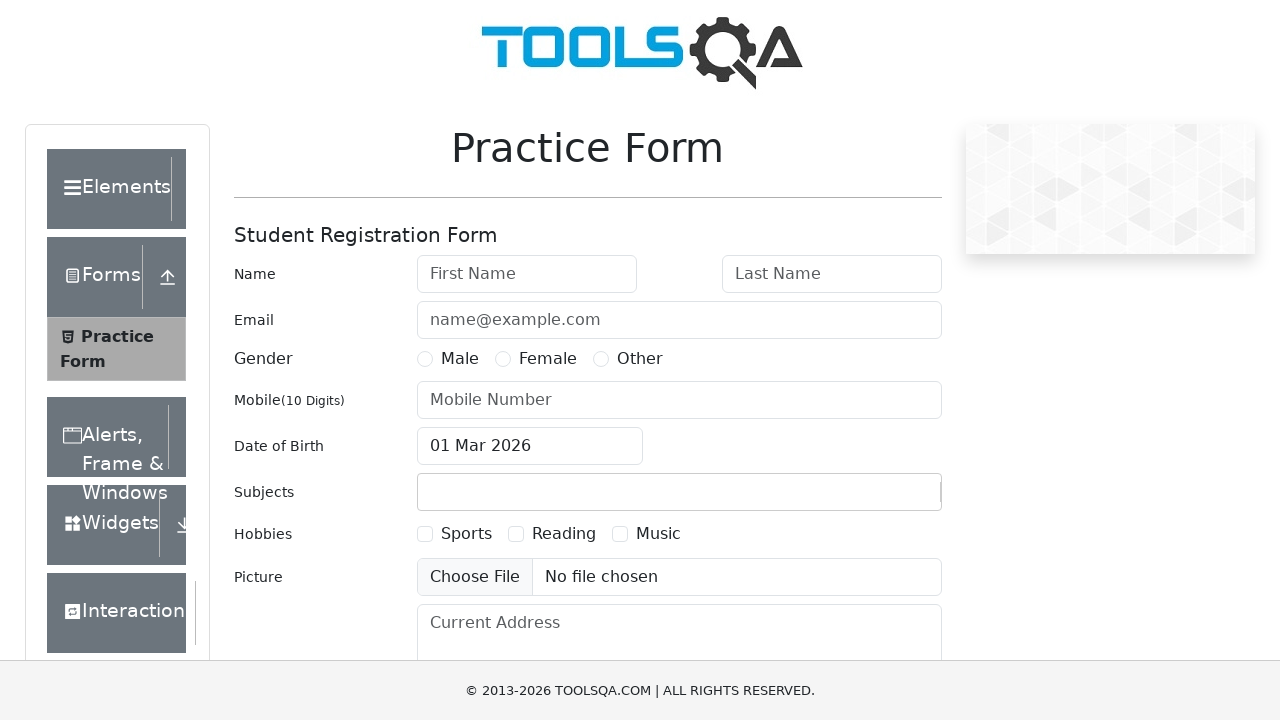

First radio button was not selected, clicked first gender radio button at (425, 359) on input[name='gender'] >> nth=0
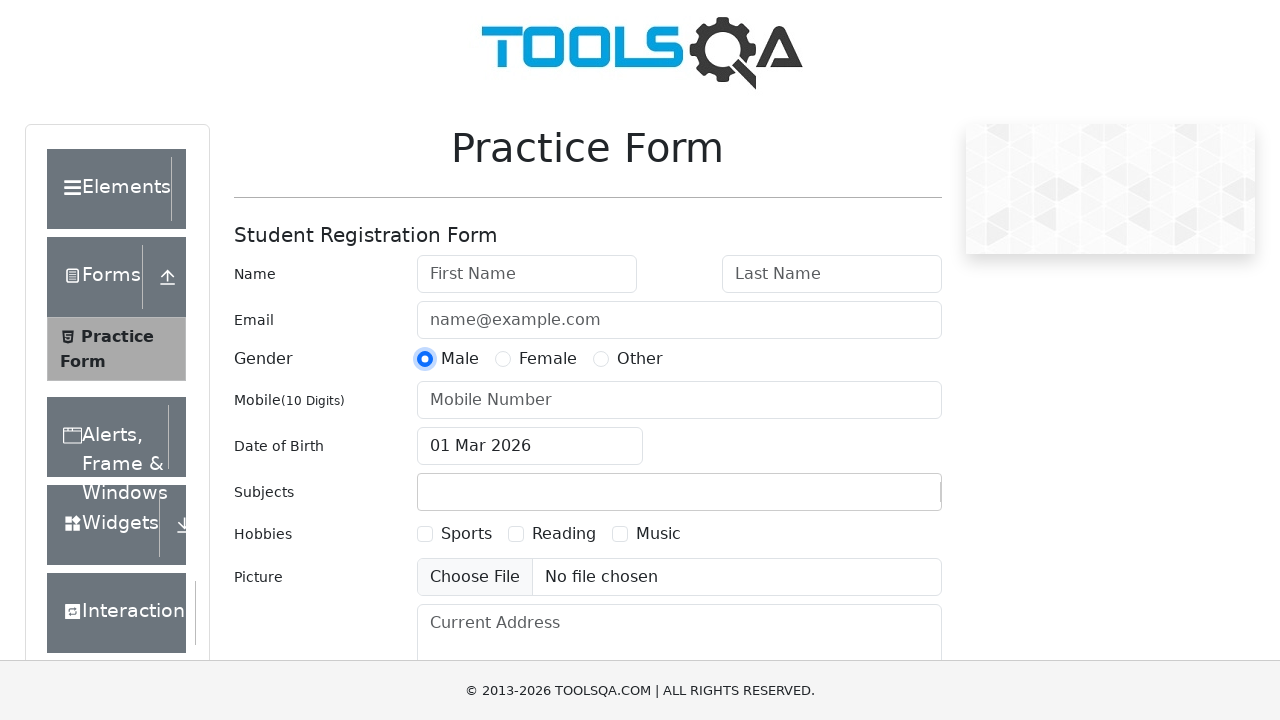

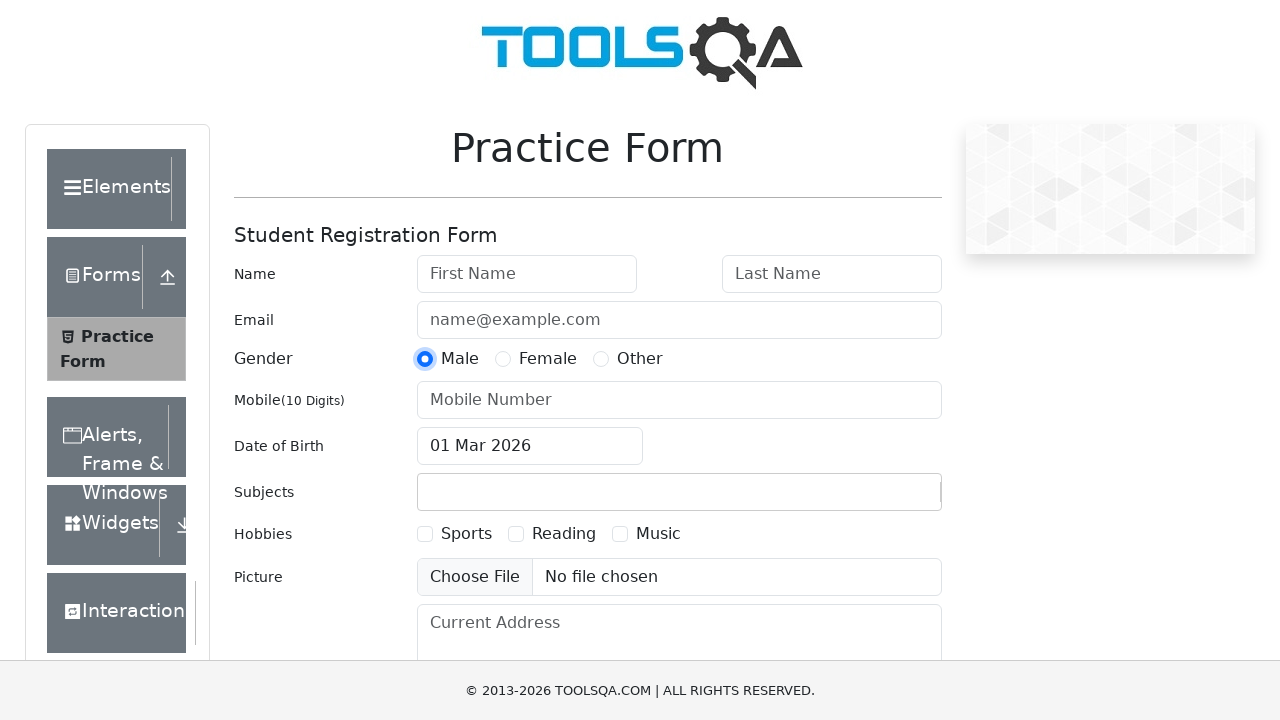